Tests file upload functionality on an Angular file upload demo page by locating the file input element and interacting with it.

Starting URL: http://nervgh.github.io/pages/angular-file-upload/examples/simple/

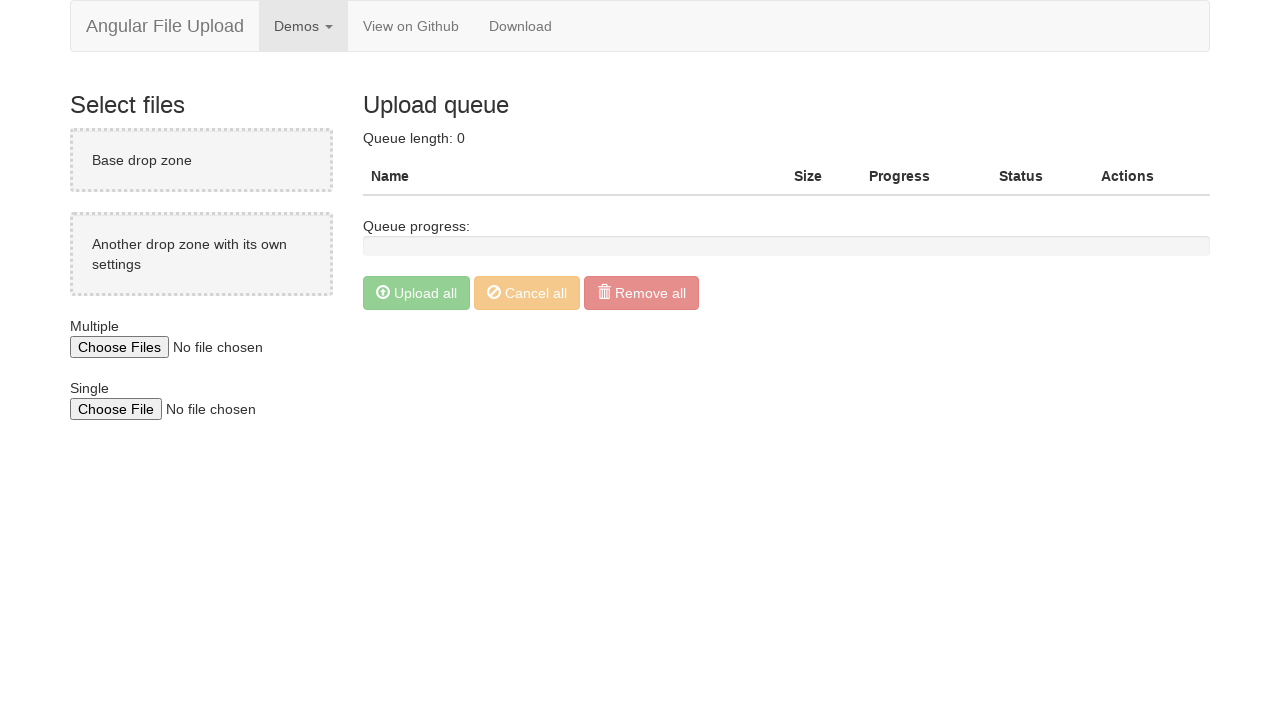

Waited for file input element to be available
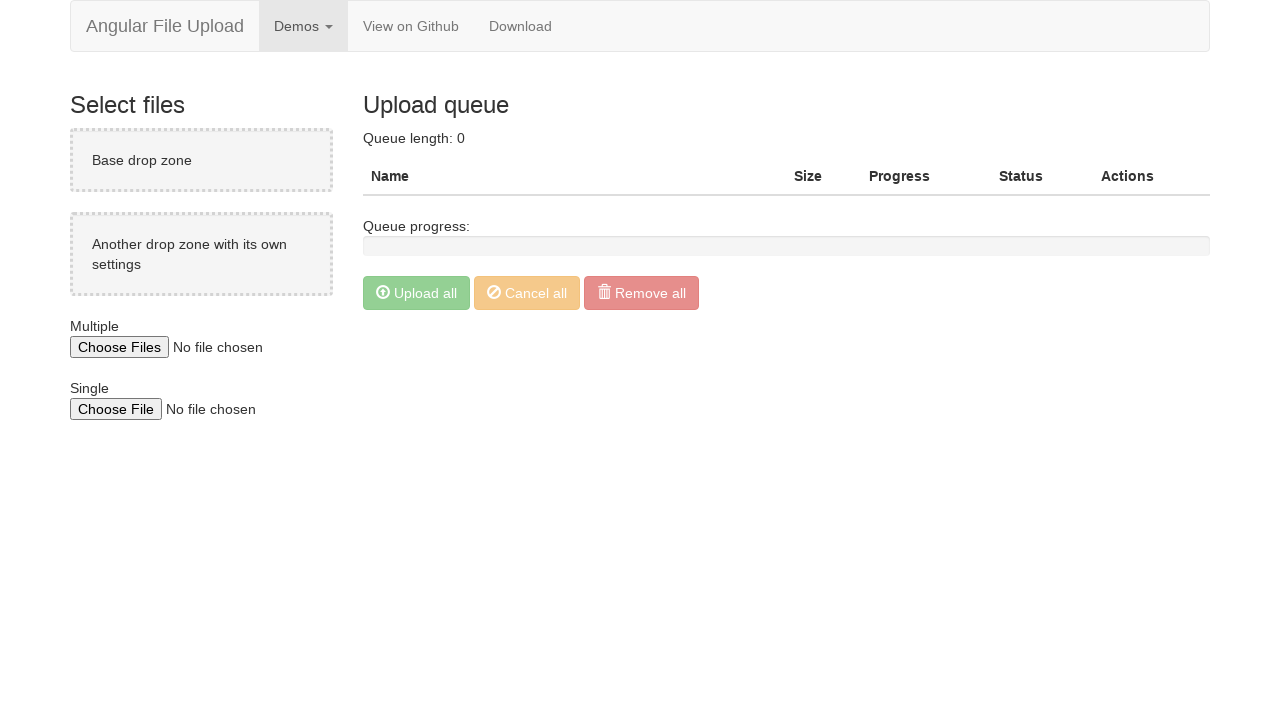

Located the file input element
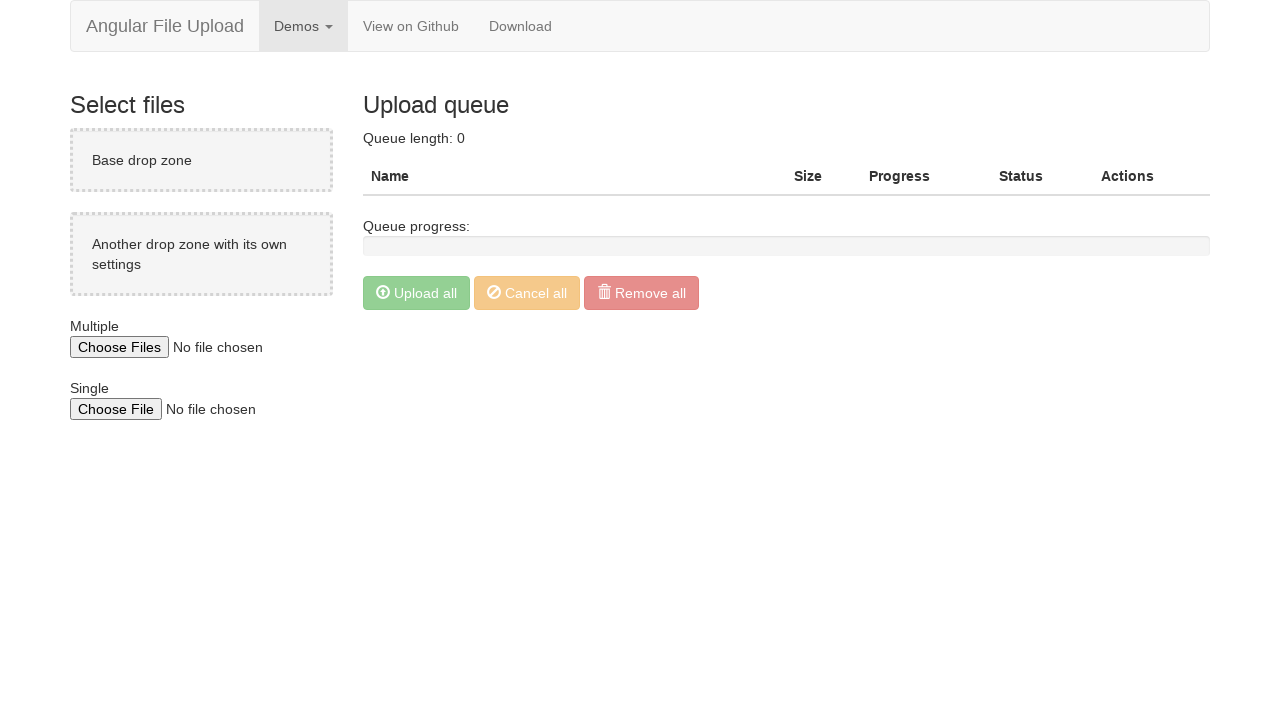

Verified file input element is visible
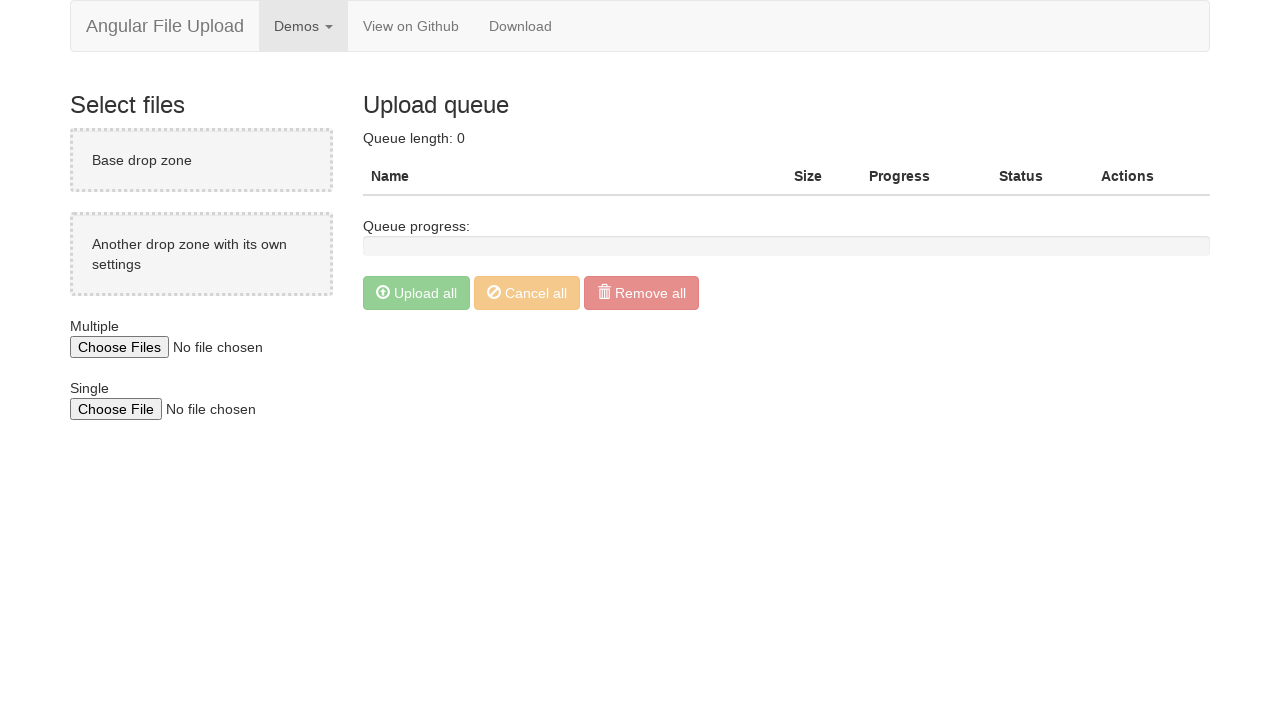

Clicked on the file input element at (206, 347) on xpath=//html/body/div/div[2]/div[1]/input[1]
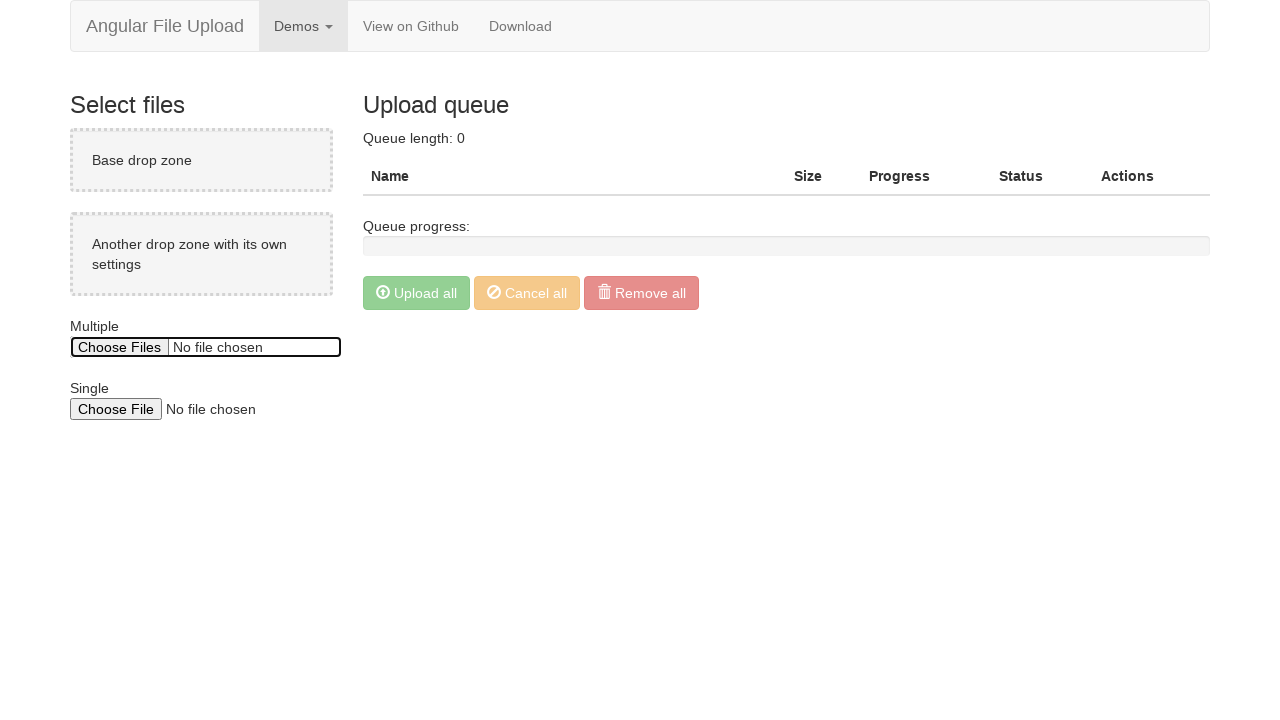

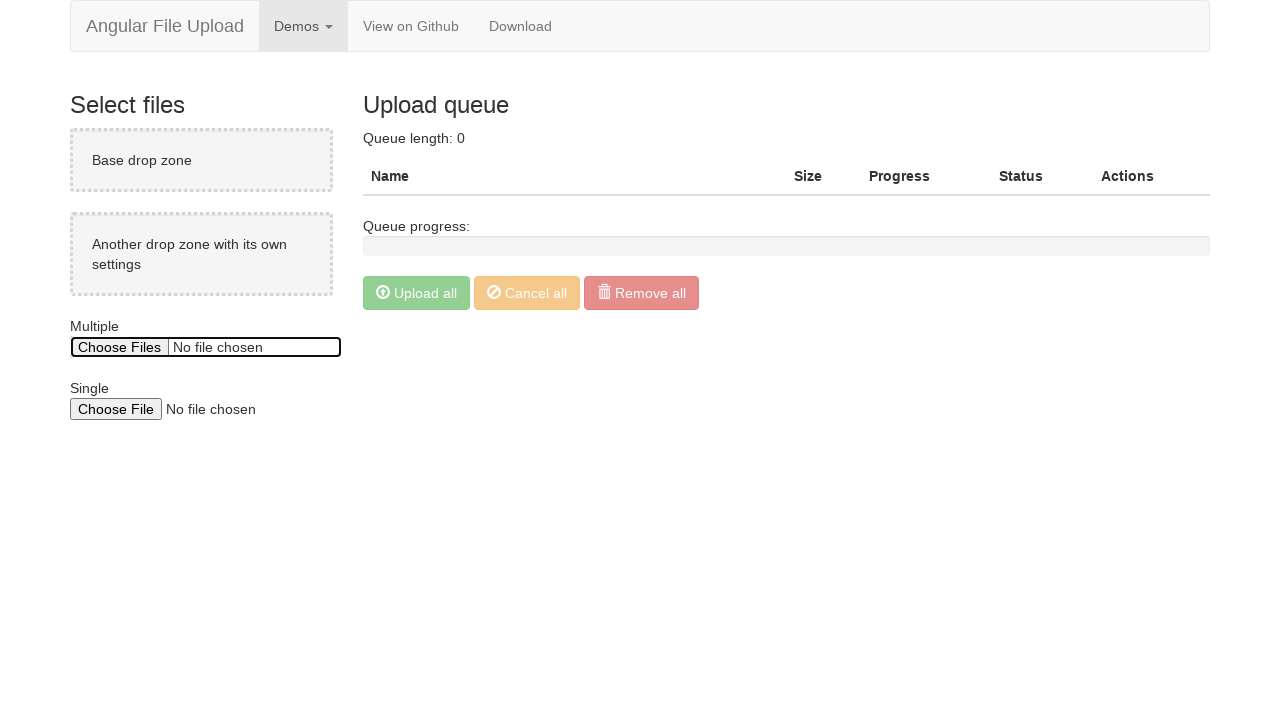